Tests the resizable jQuery UI widget by dragging the resize handle to expand the element by 500 pixels in both width and height

Starting URL: https://jqueryui.com/resizable/

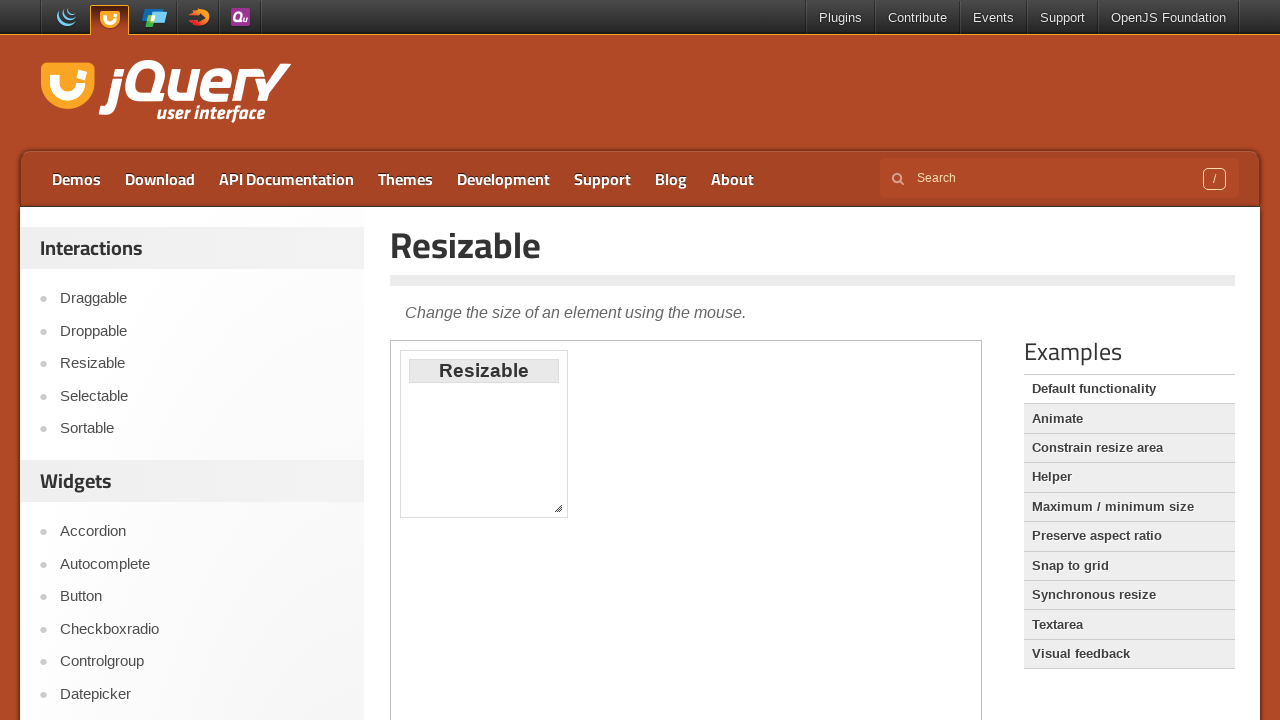

Located the demo iframe containing the resizable widget
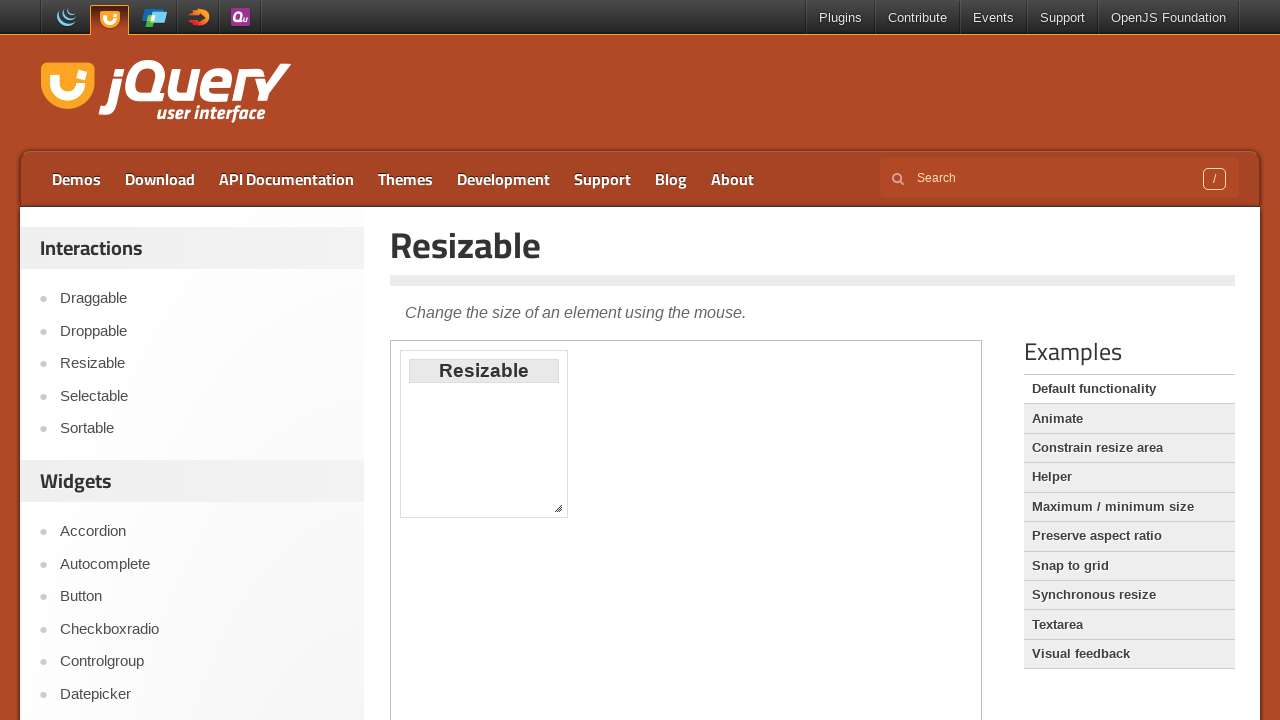

Located the resizable element's southeast resize handle
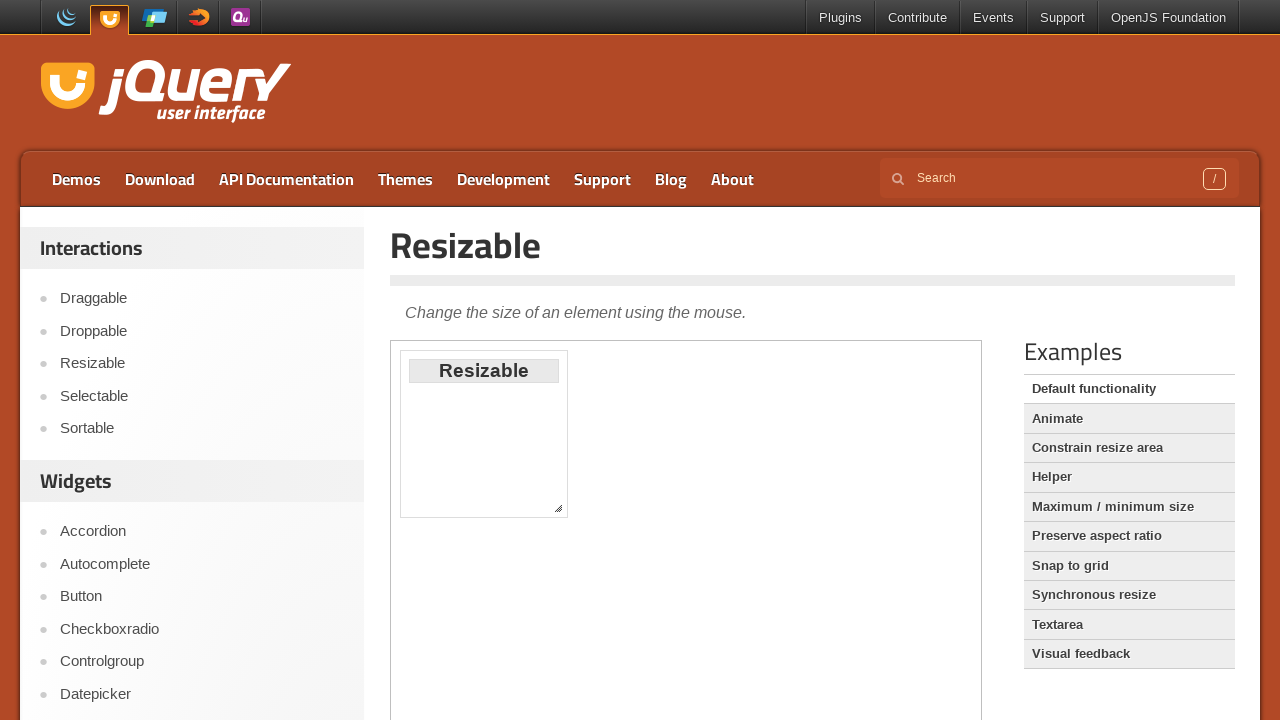

Retrieved the bounding box coordinates of the resize handle
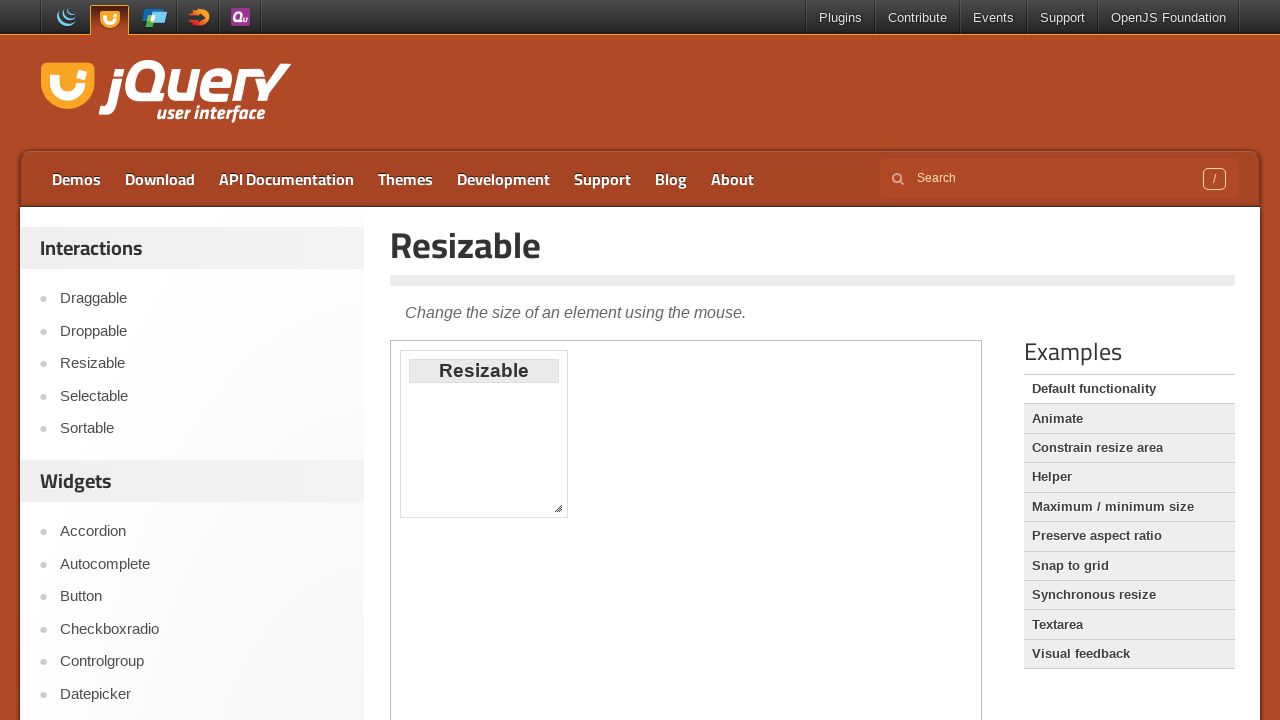

Moved mouse to the center of the resize handle at (558, 508)
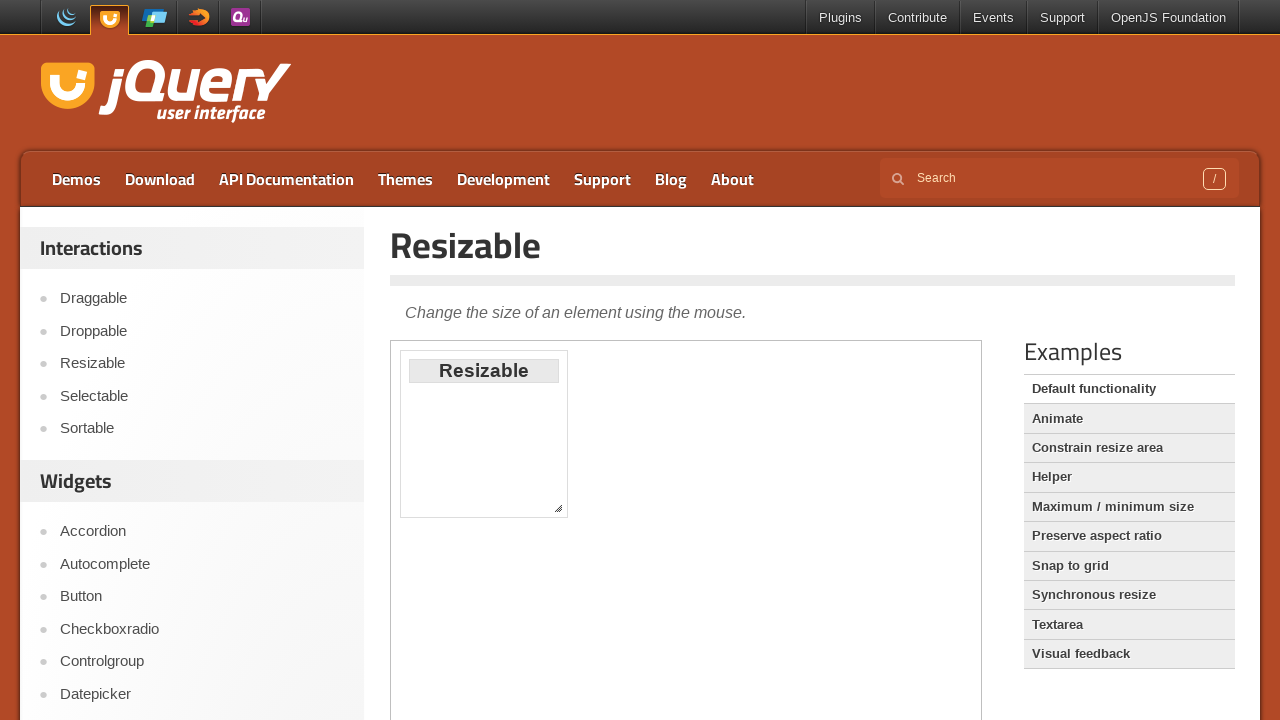

Pressed mouse button down on the resize handle at (558, 508)
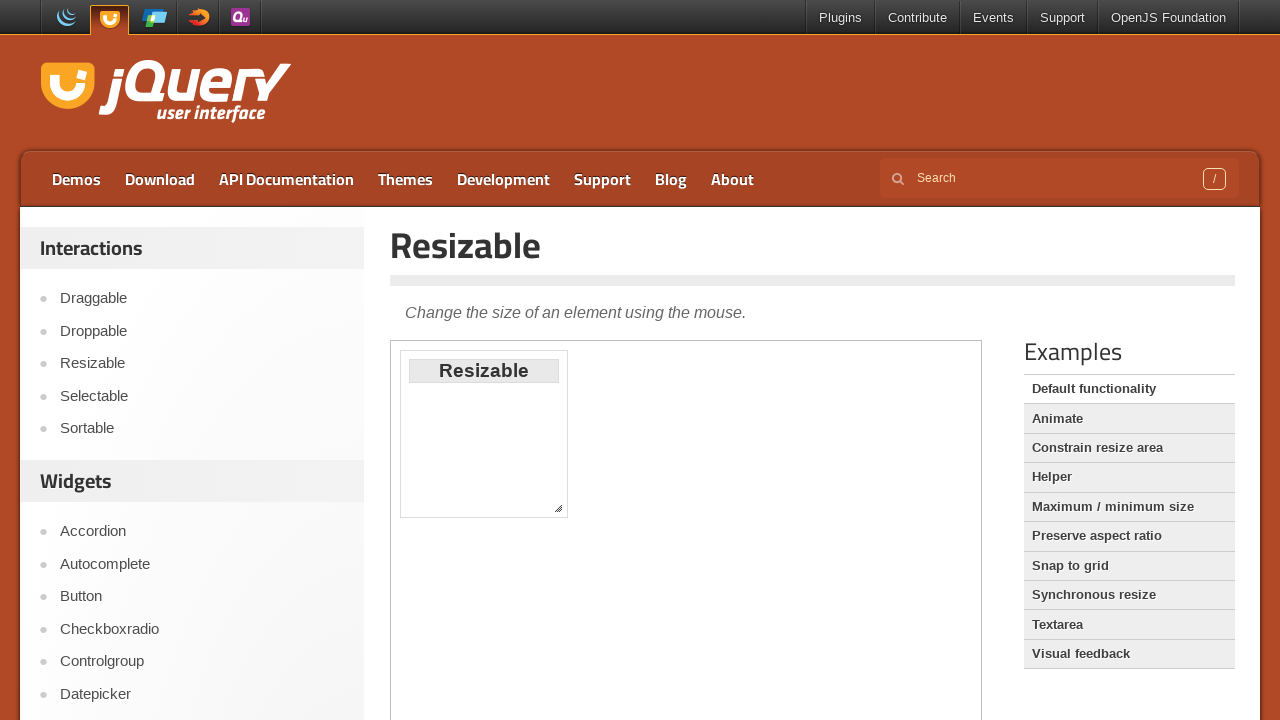

Dragged the resize handle 500 pixels right and 500 pixels down at (1050, 1000)
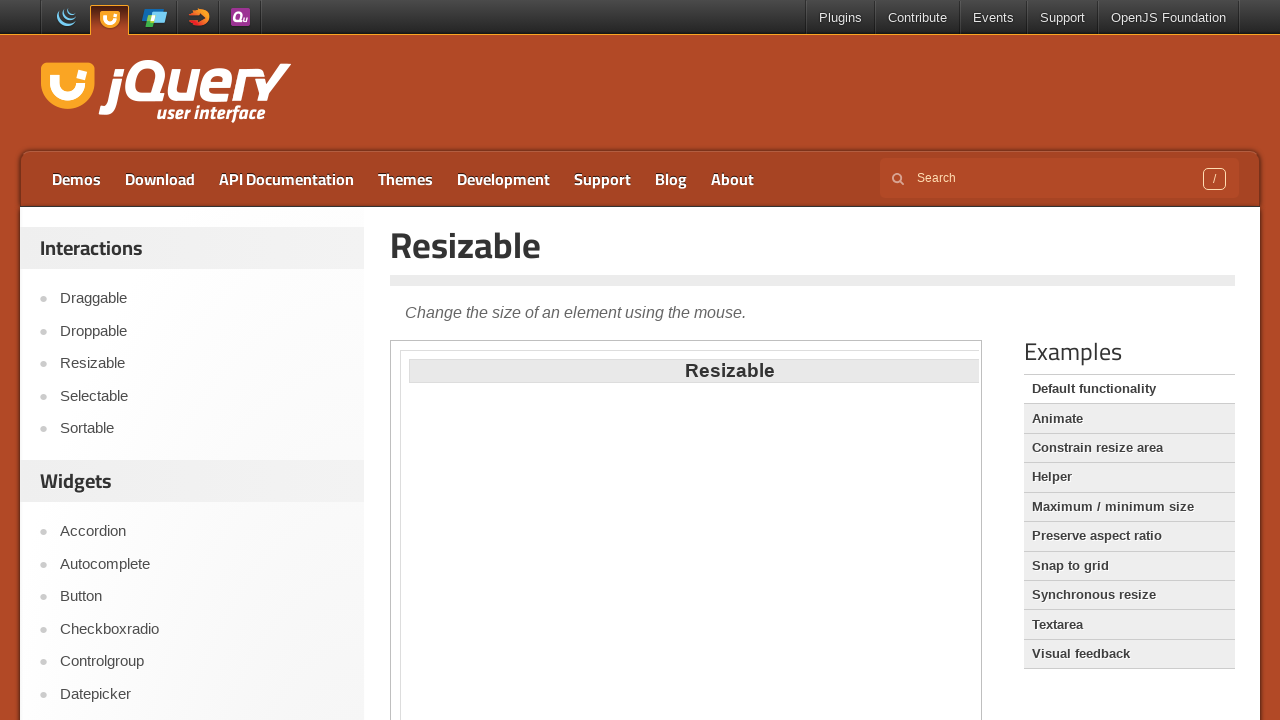

Released mouse button to complete the resize operation at (1050, 1000)
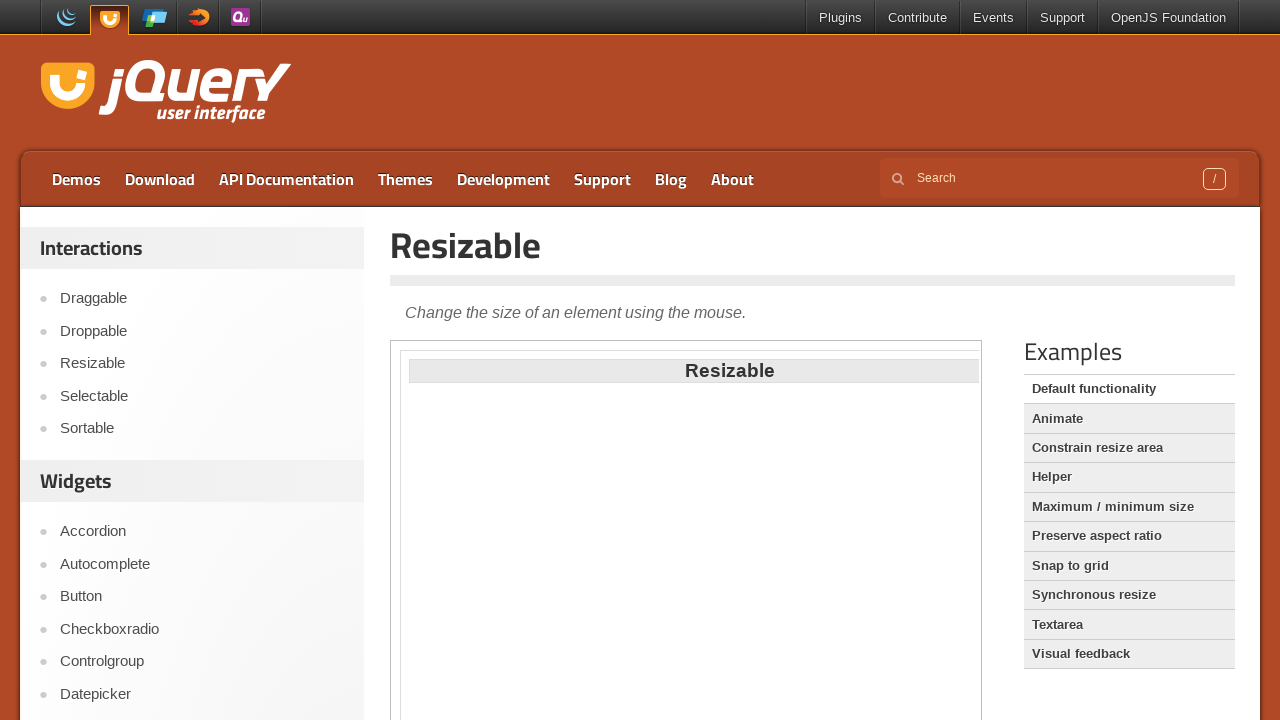

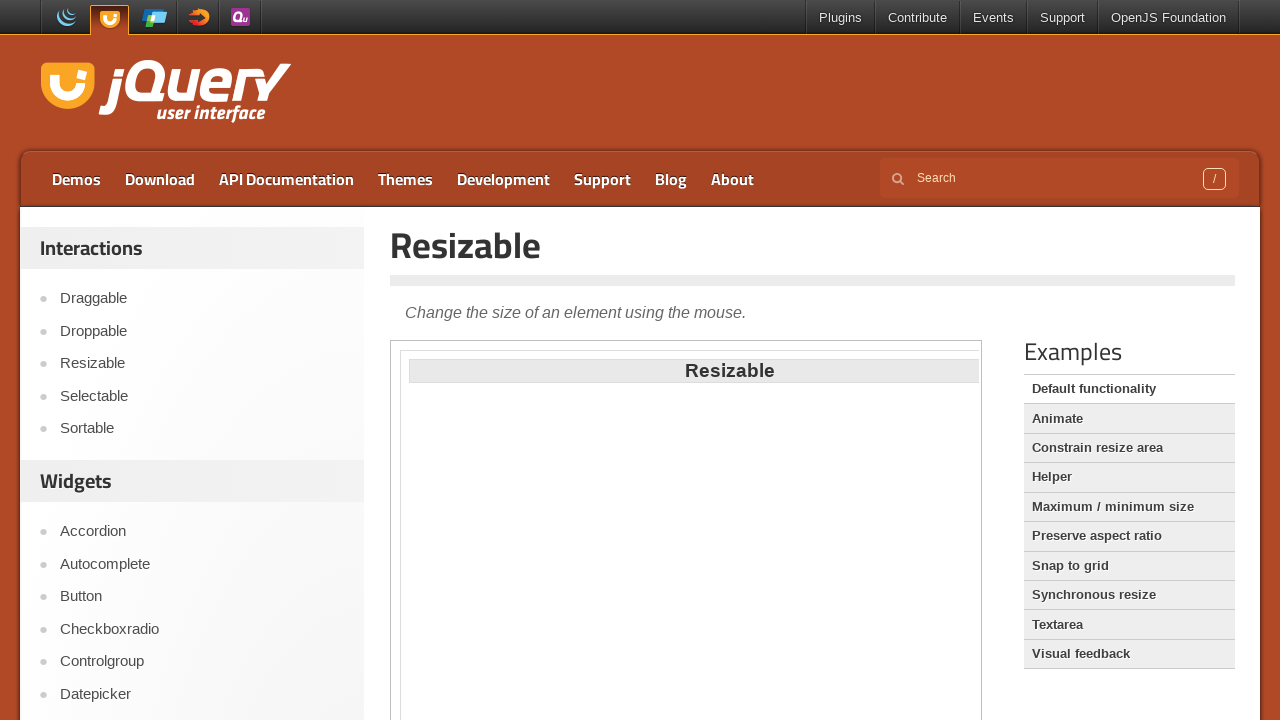